Opens the Rahul Shetty Academy homepage and verifies the page loads by checking the title and URL are accessible.

Starting URL: https://www.rahulshettyacademy.com/

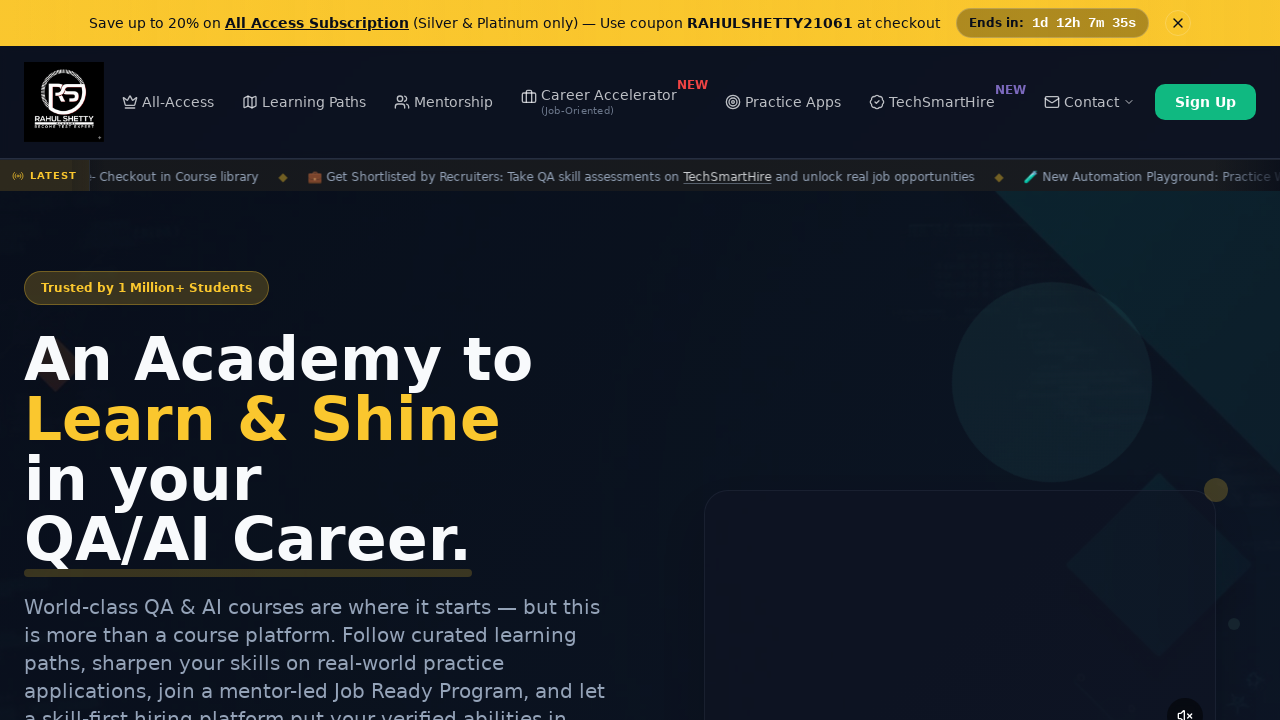

Waited for page to reach domcontentloaded state
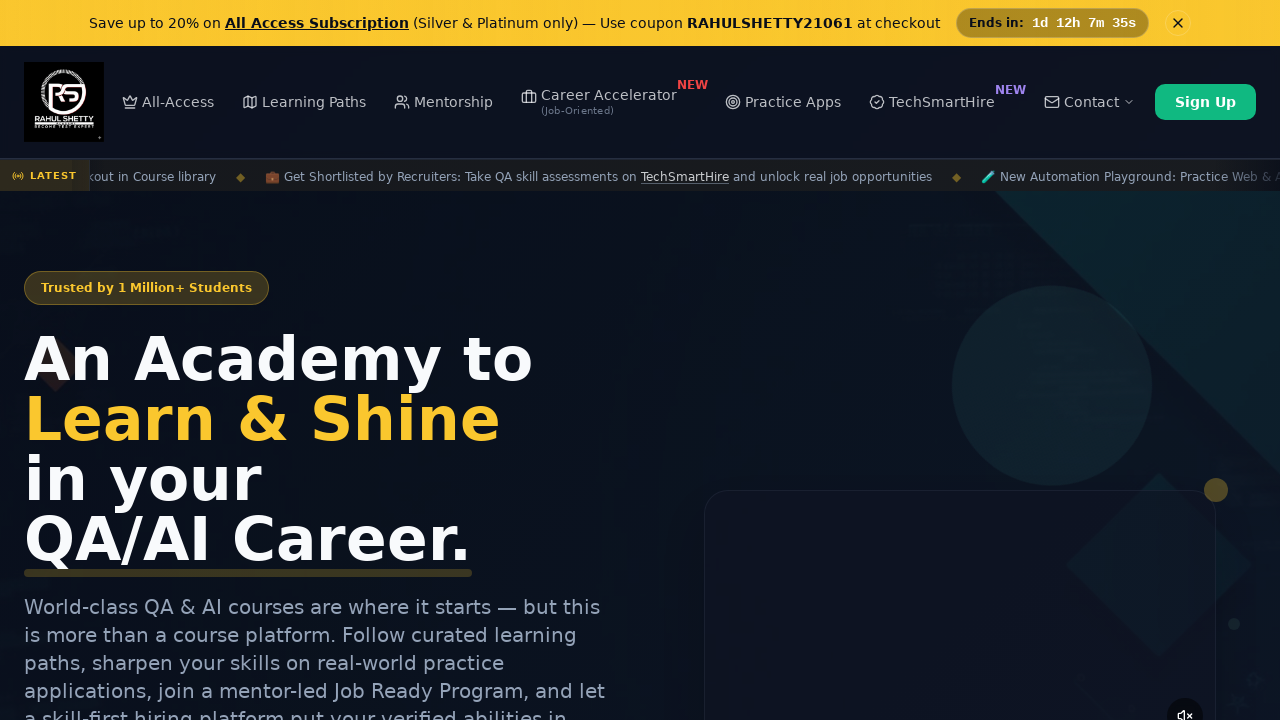

Verified page title is not None
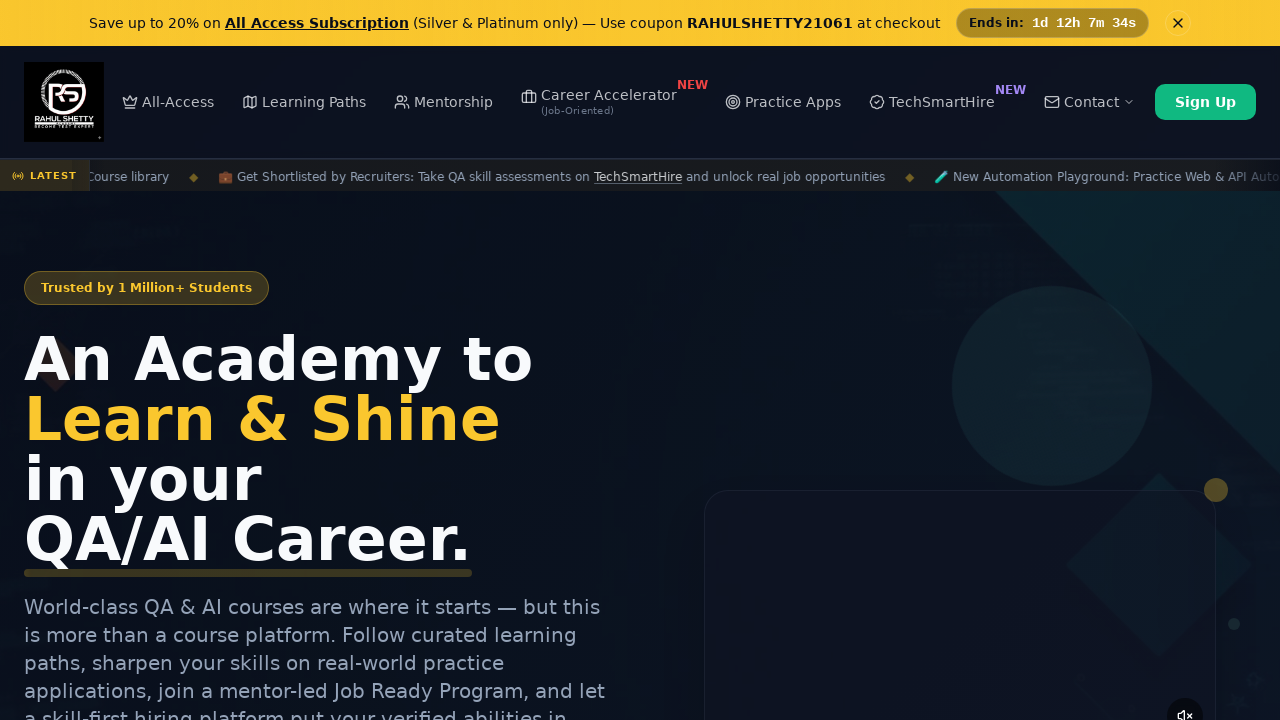

Verified current URL contains 'rahulshettyacademy.com'
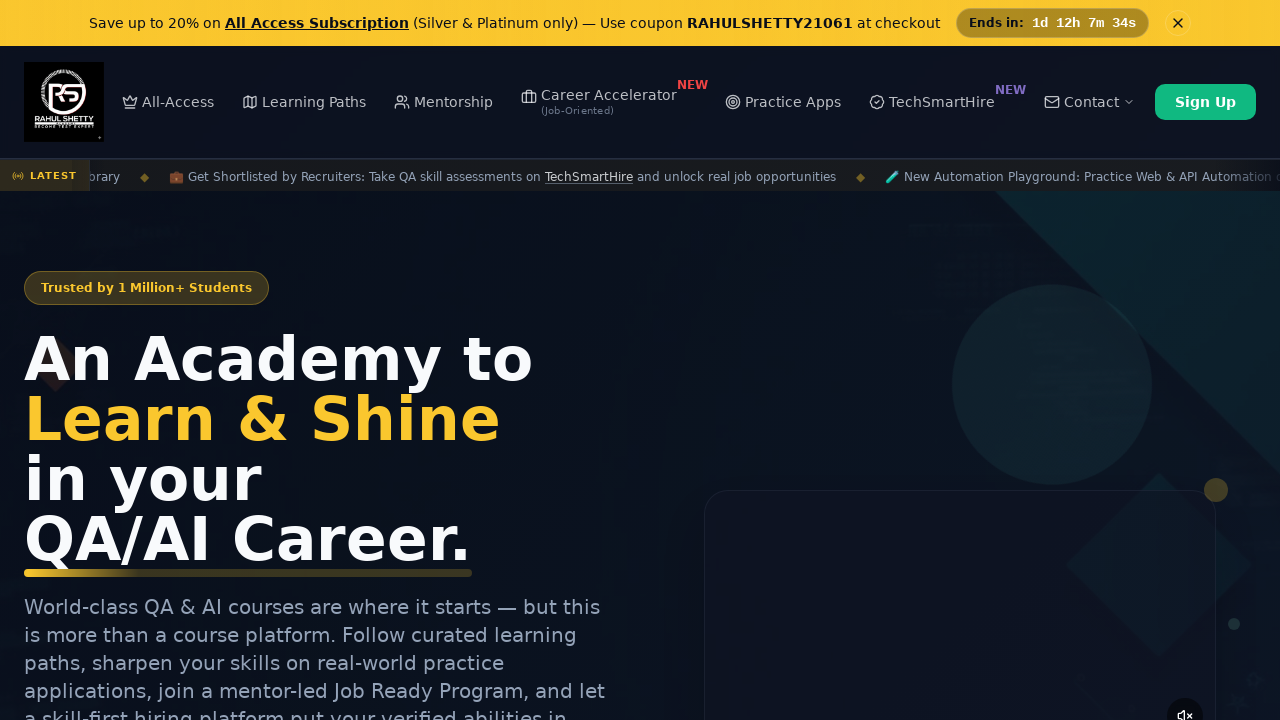

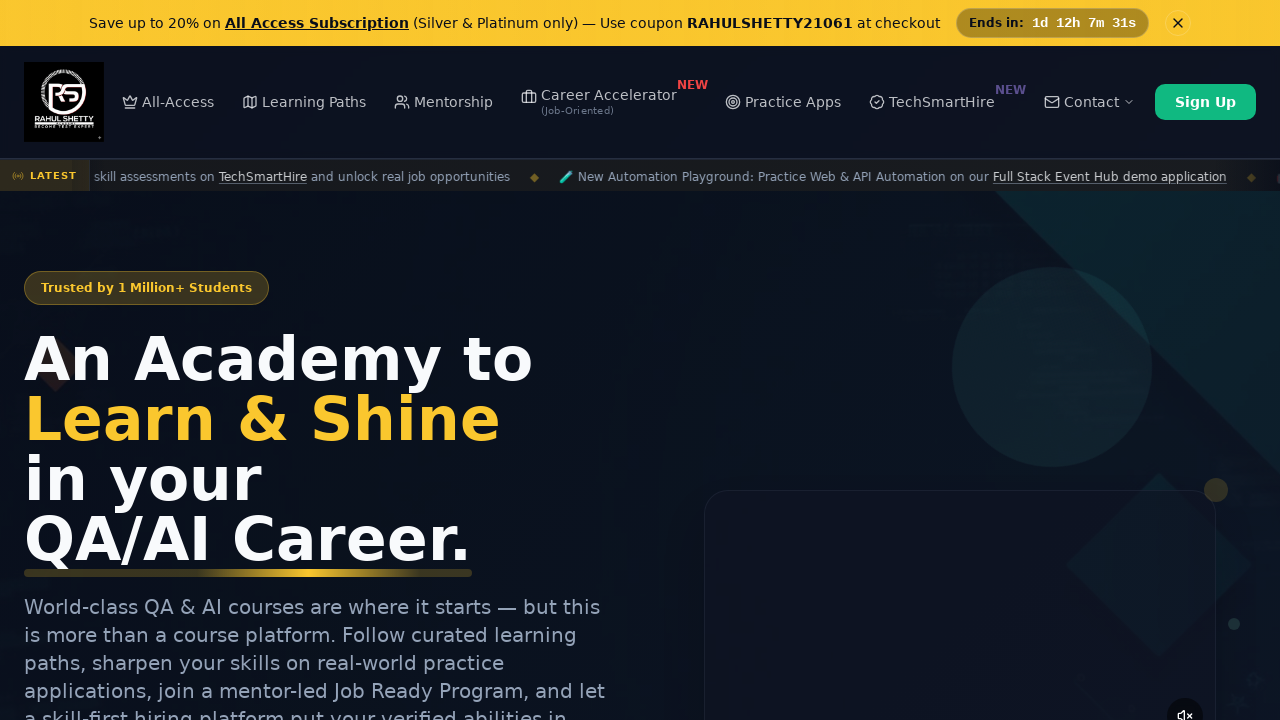